Verifies that none of the elements with class "test" contain the number 190

Starting URL: https://acctabootcamp.github.io/site/examples/locators

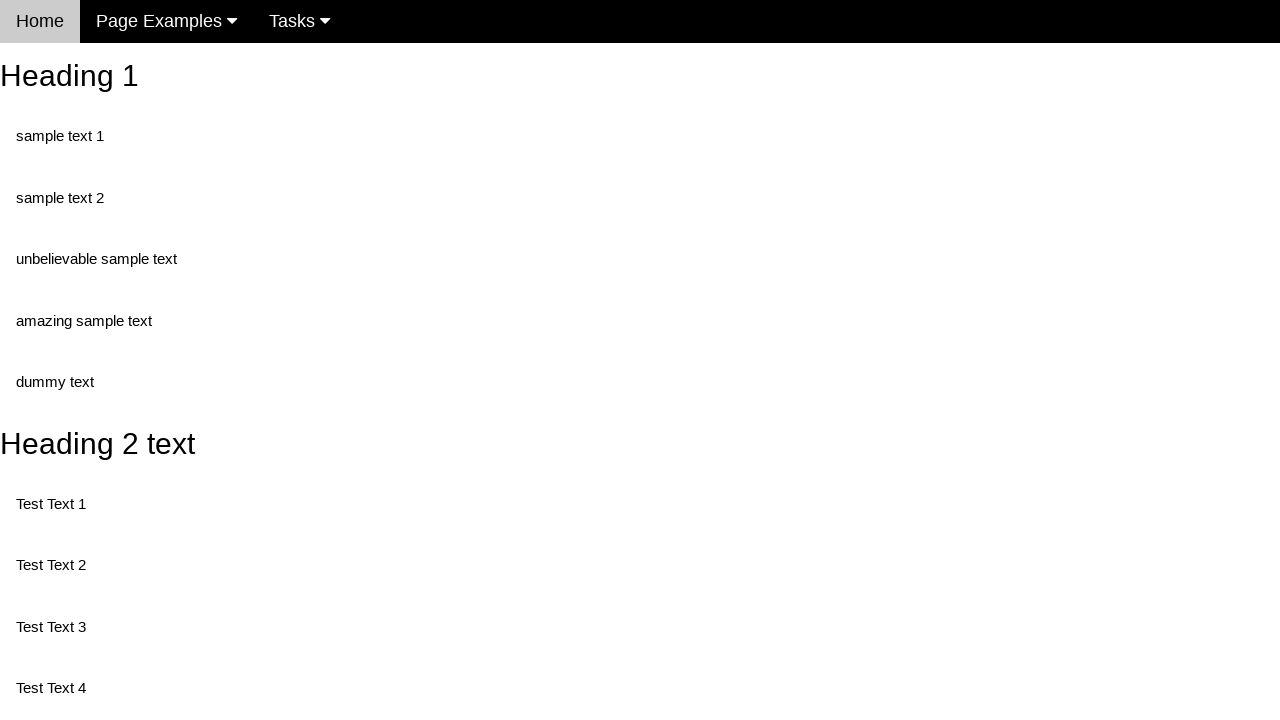

Navigated to locators example page
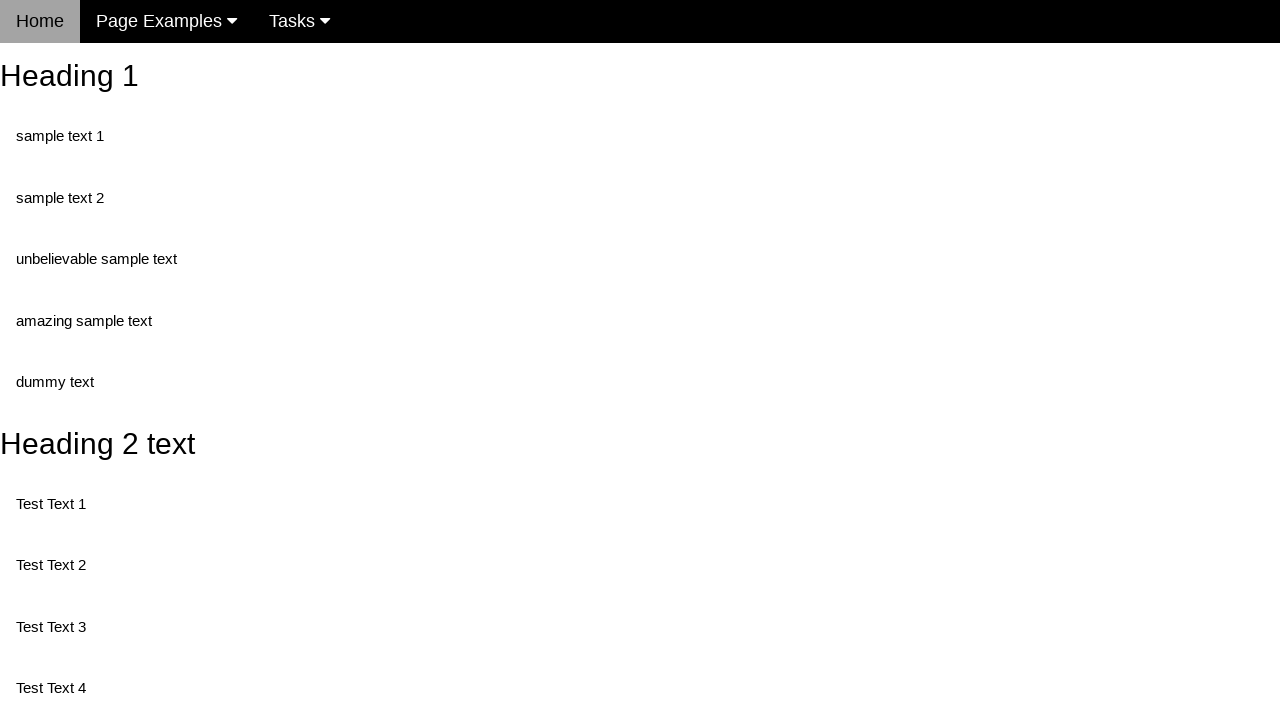

Located all elements with class 'test'
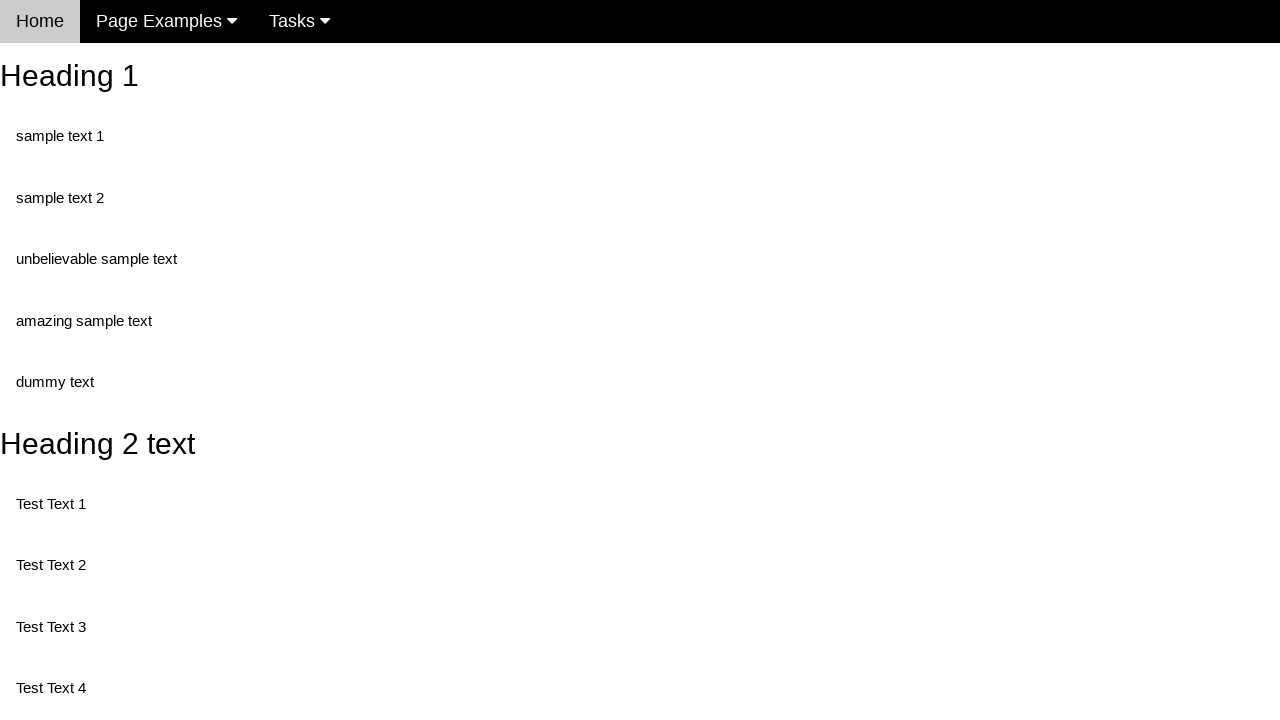

Retrieved text content from element: 'Test Text 1'
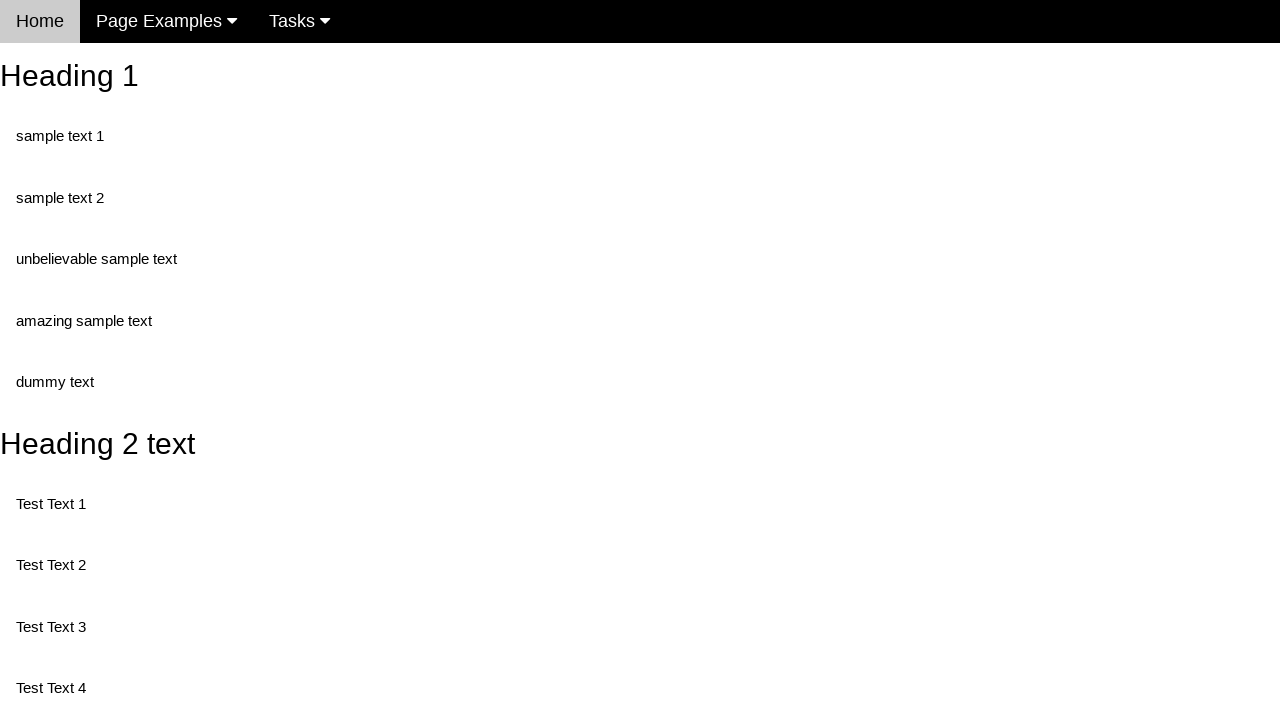

Verified element does not contain '190'
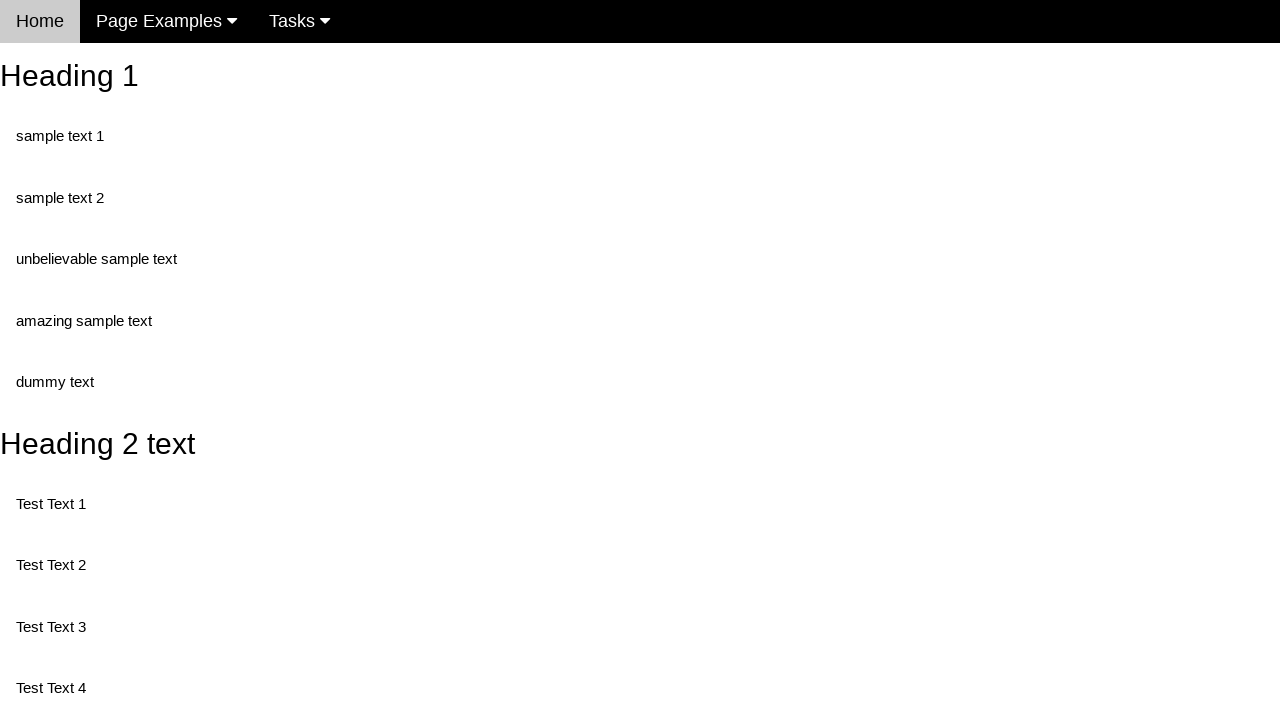

Retrieved text content from element: 'Test Text 3'
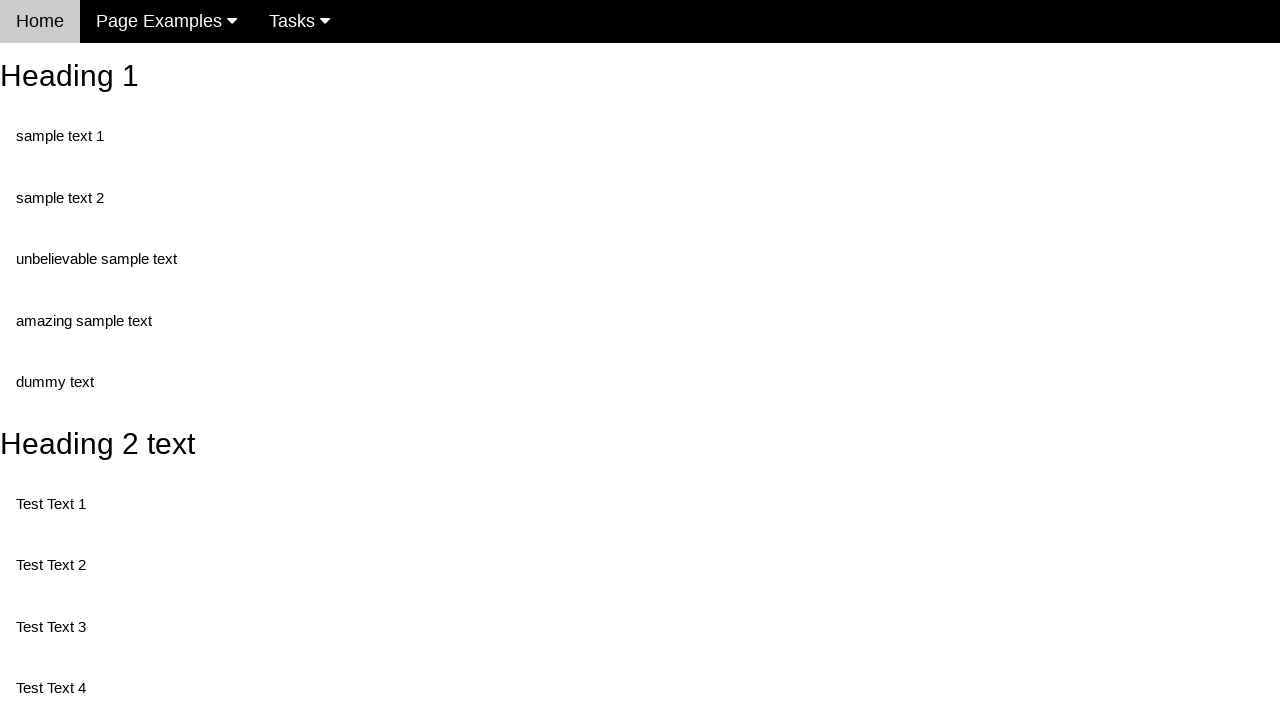

Verified element does not contain '190'
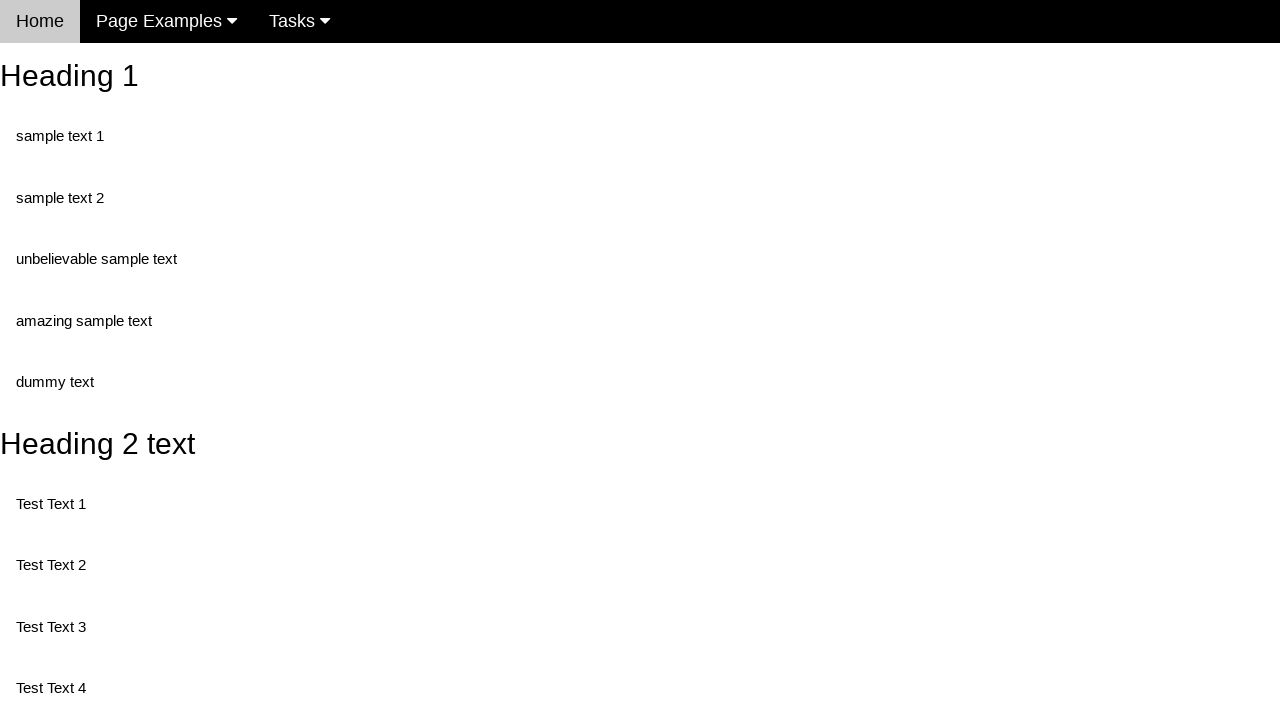

Retrieved text content from element: 'Test Text 4'
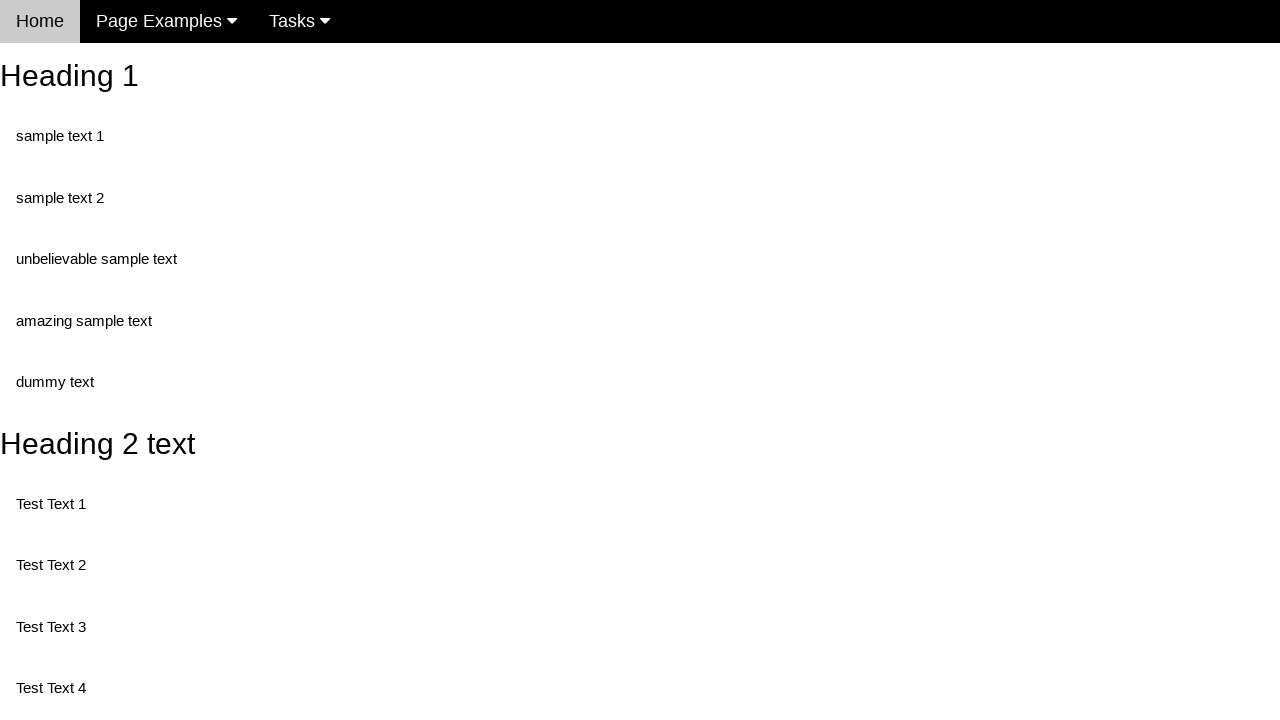

Verified element does not contain '190'
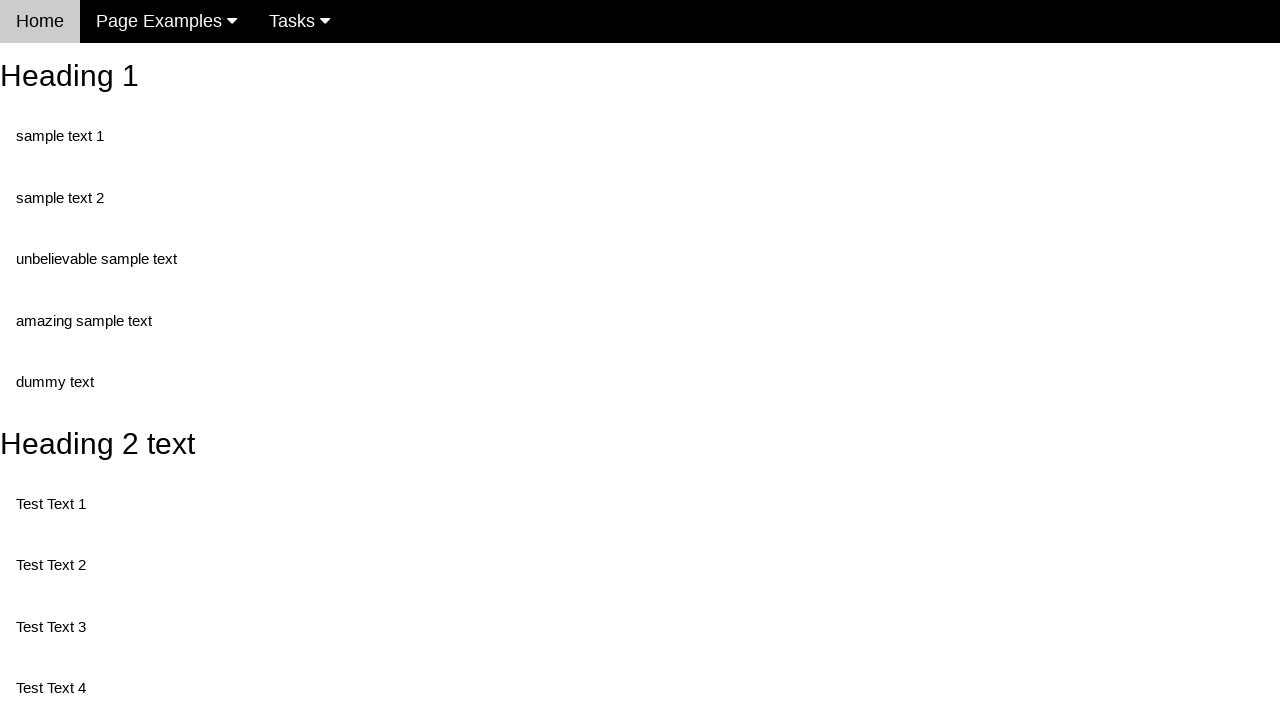

Retrieved text content from element: 'Test Text 5'
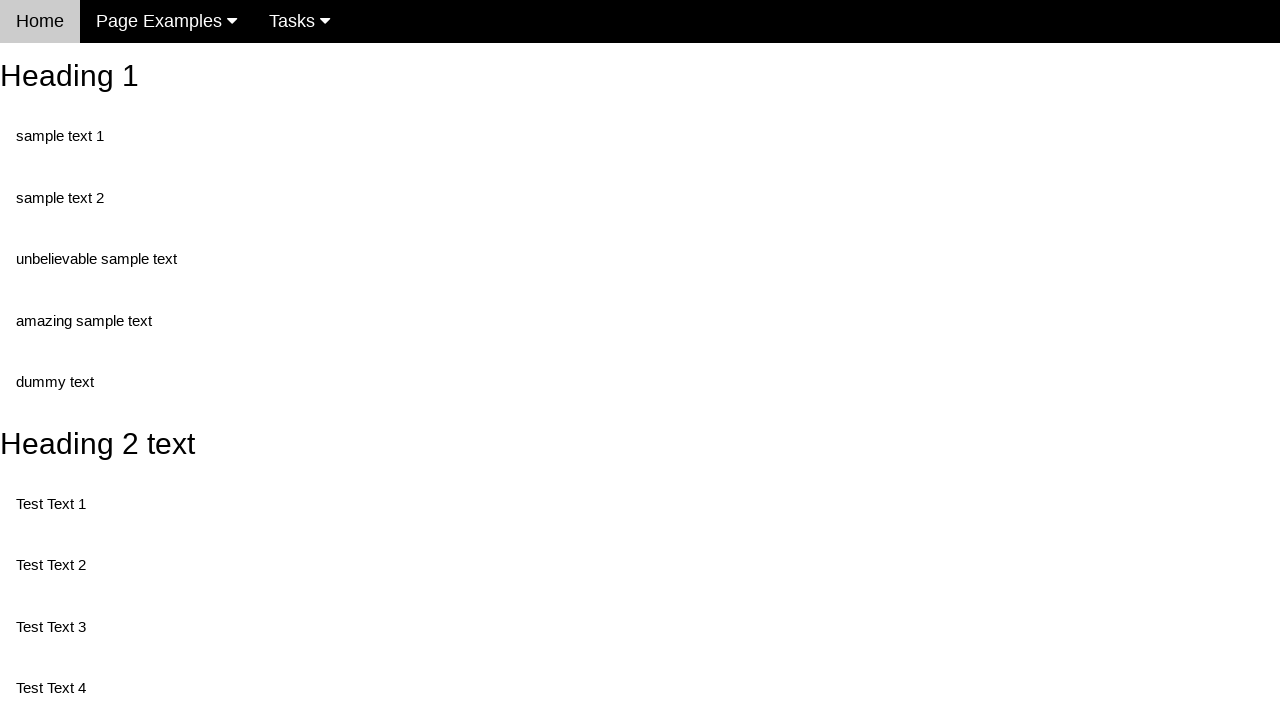

Verified element does not contain '190'
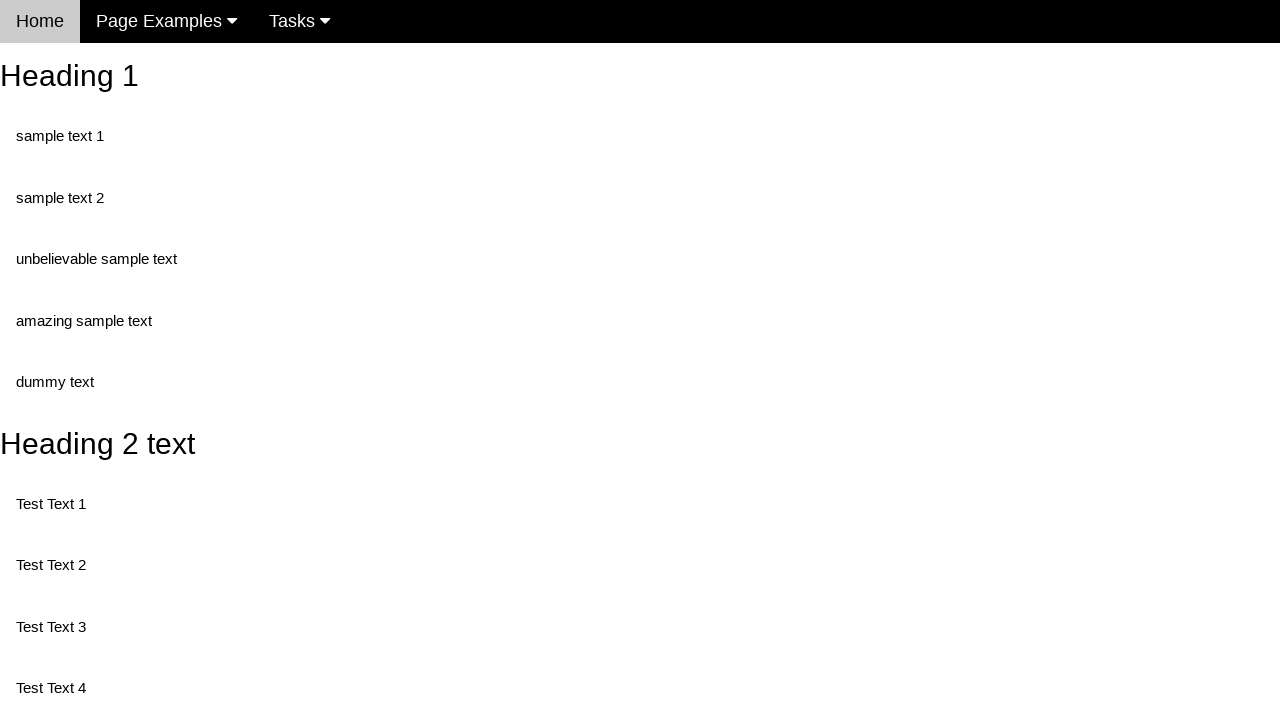

Retrieved text content from element: 'Test Text 6'
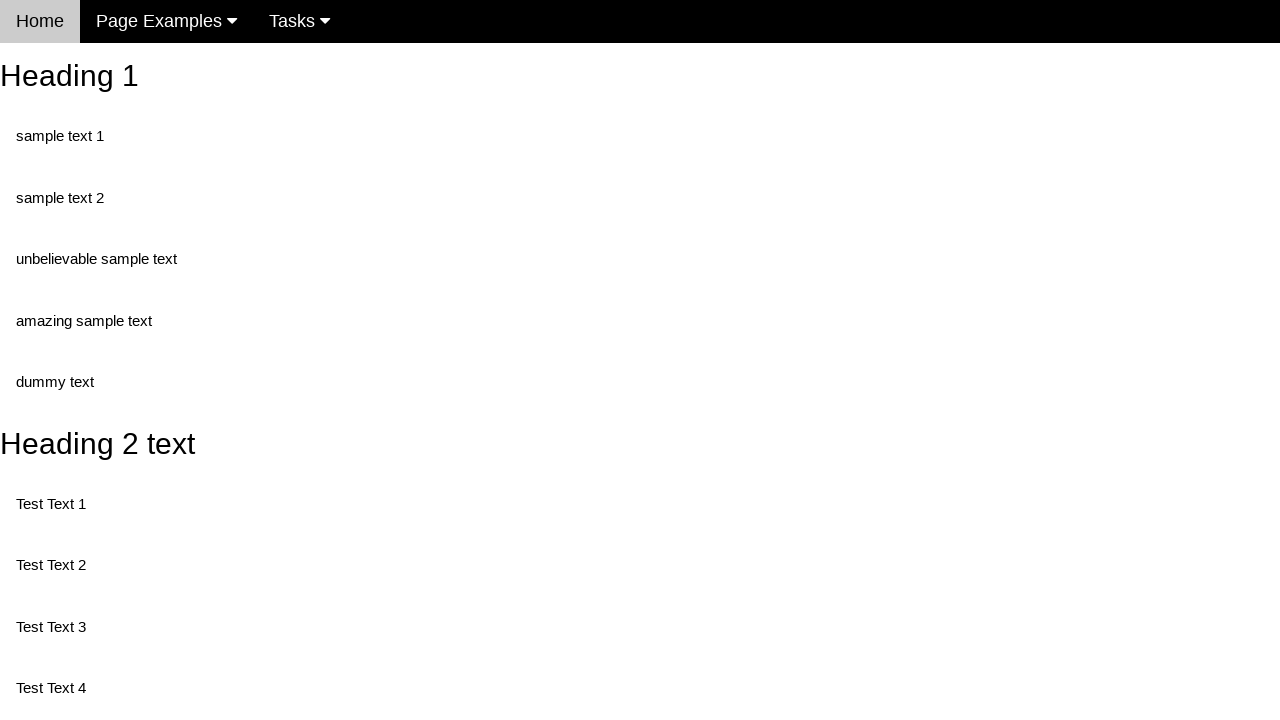

Verified element does not contain '190'
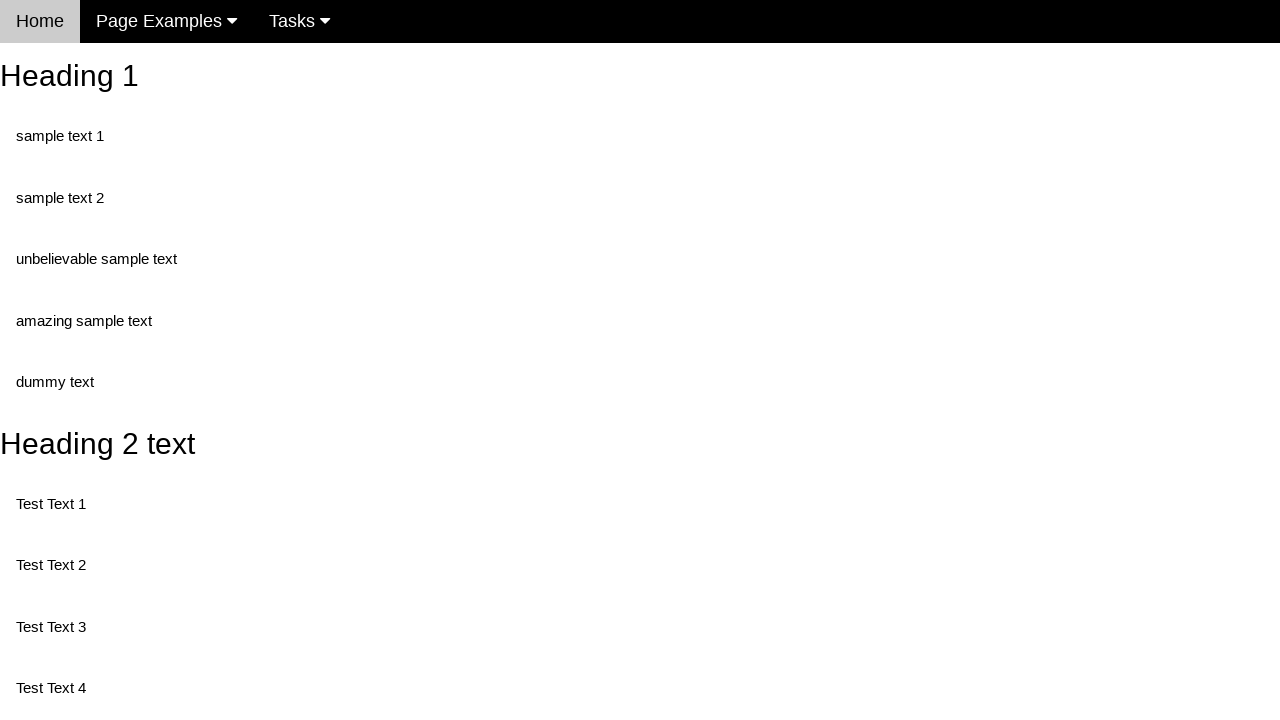

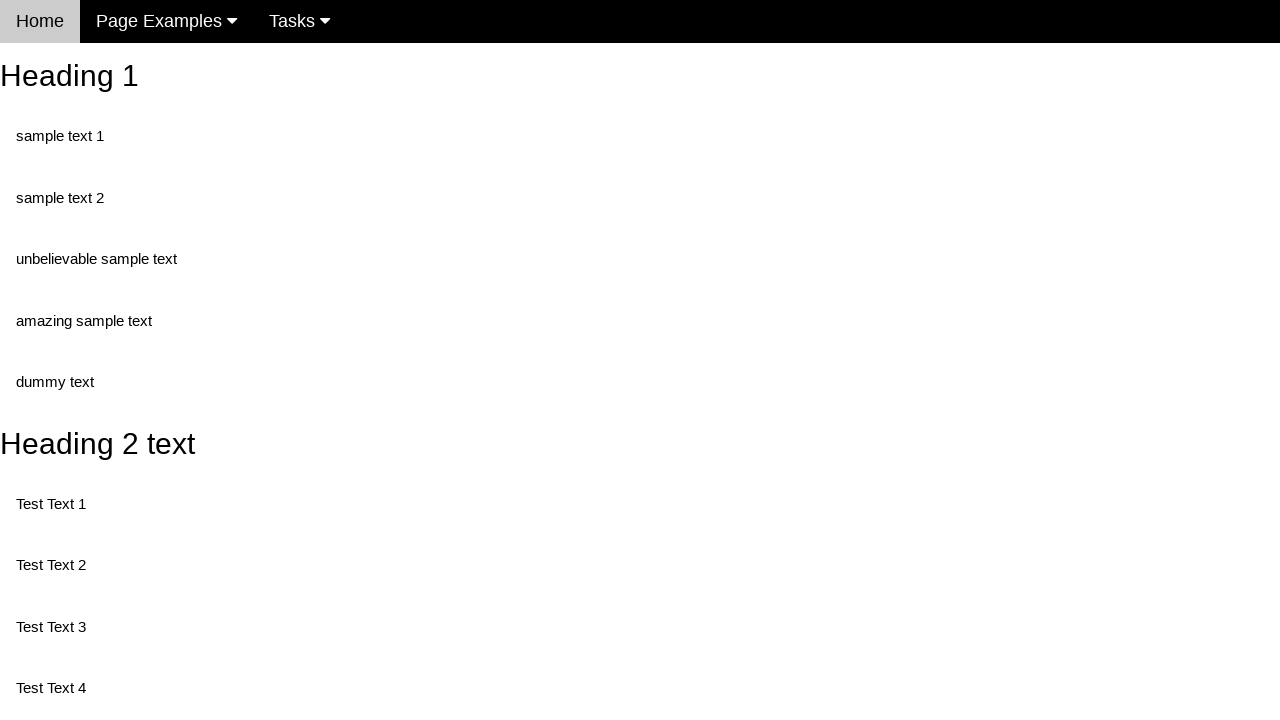